Tests dropdown selection functionality by iterating through options and verifying each selection

Starting URL: https://the-internet.herokuapp.com/dropdown

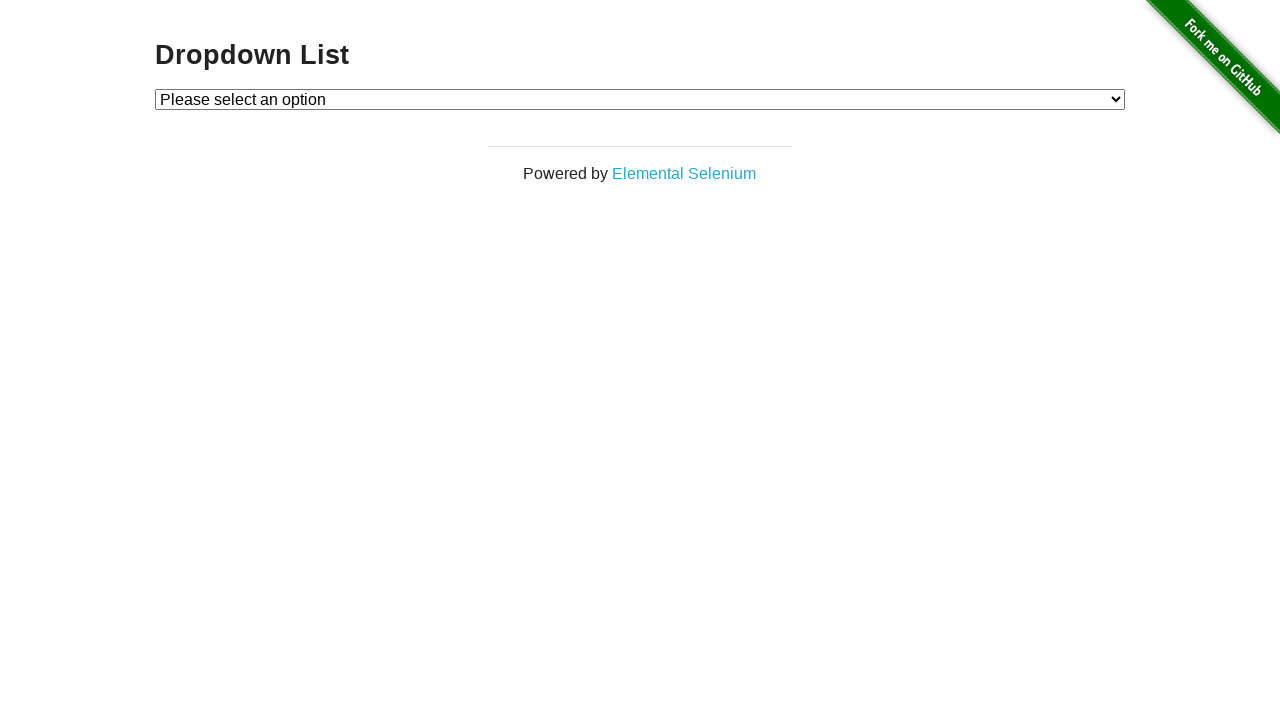

Located dropdown element with id 'dropdown'
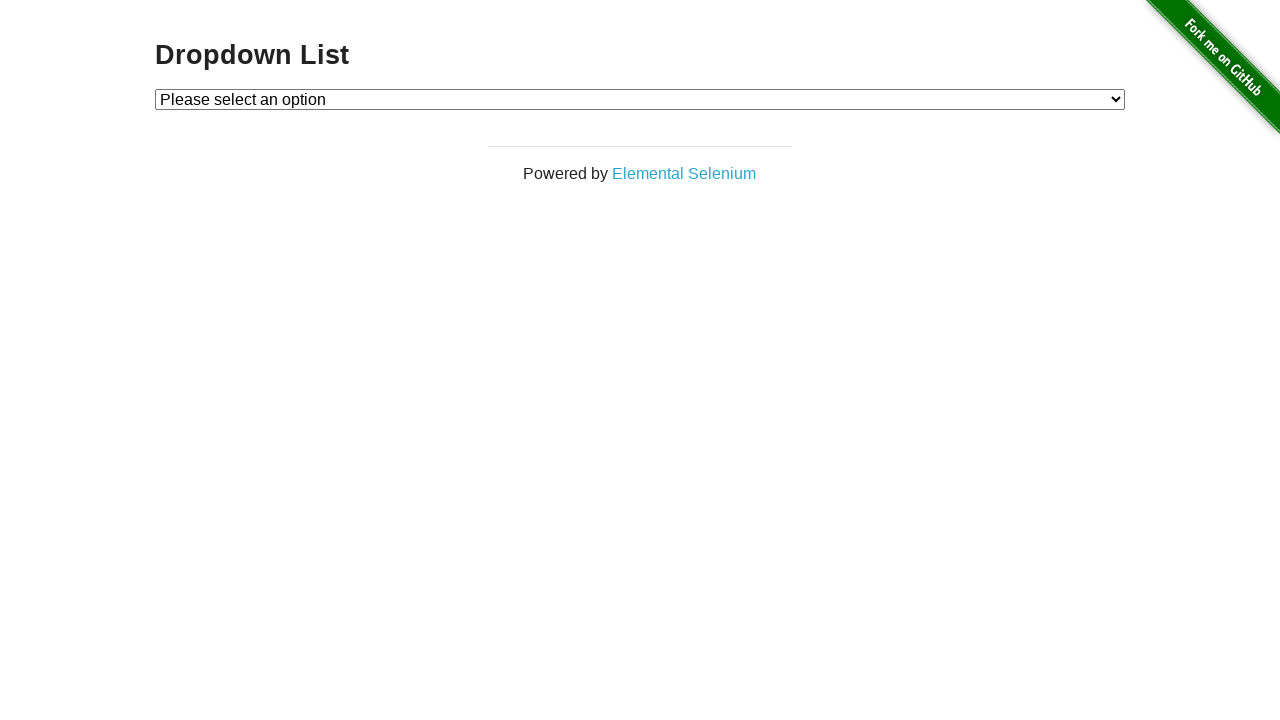

Selected option 1 from dropdown on #dropdown
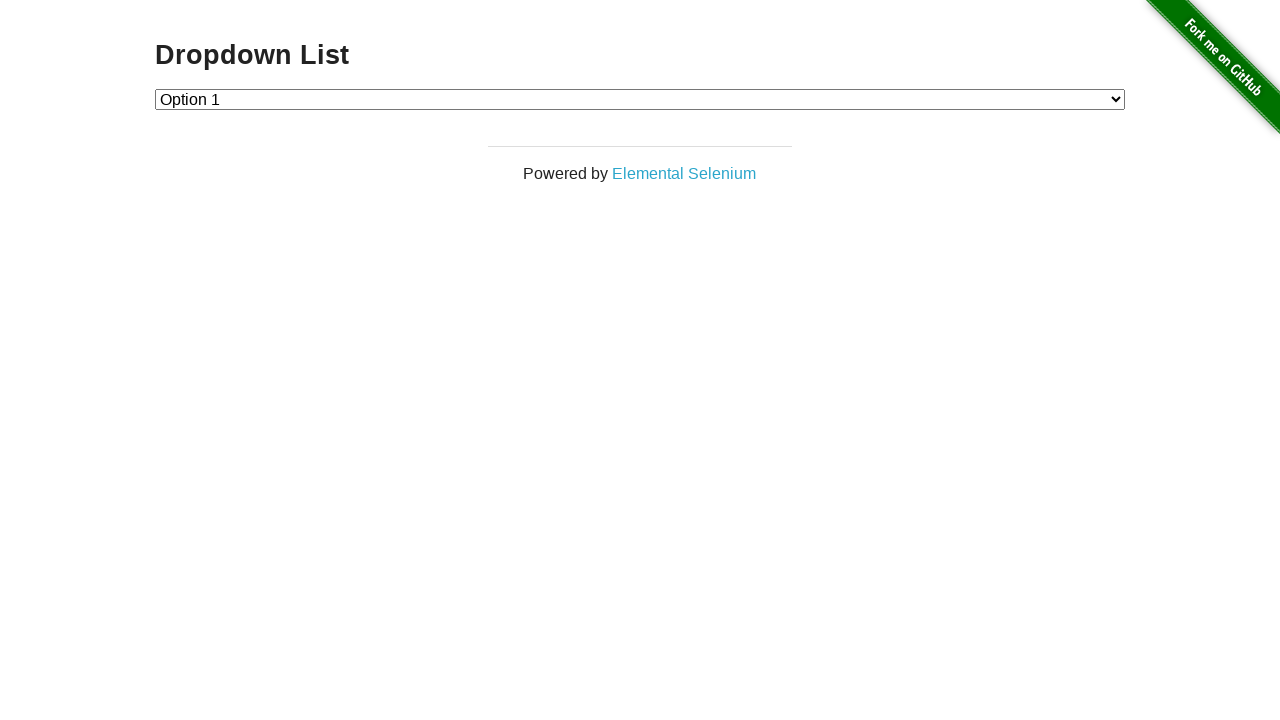

Verified that option 1 is selected
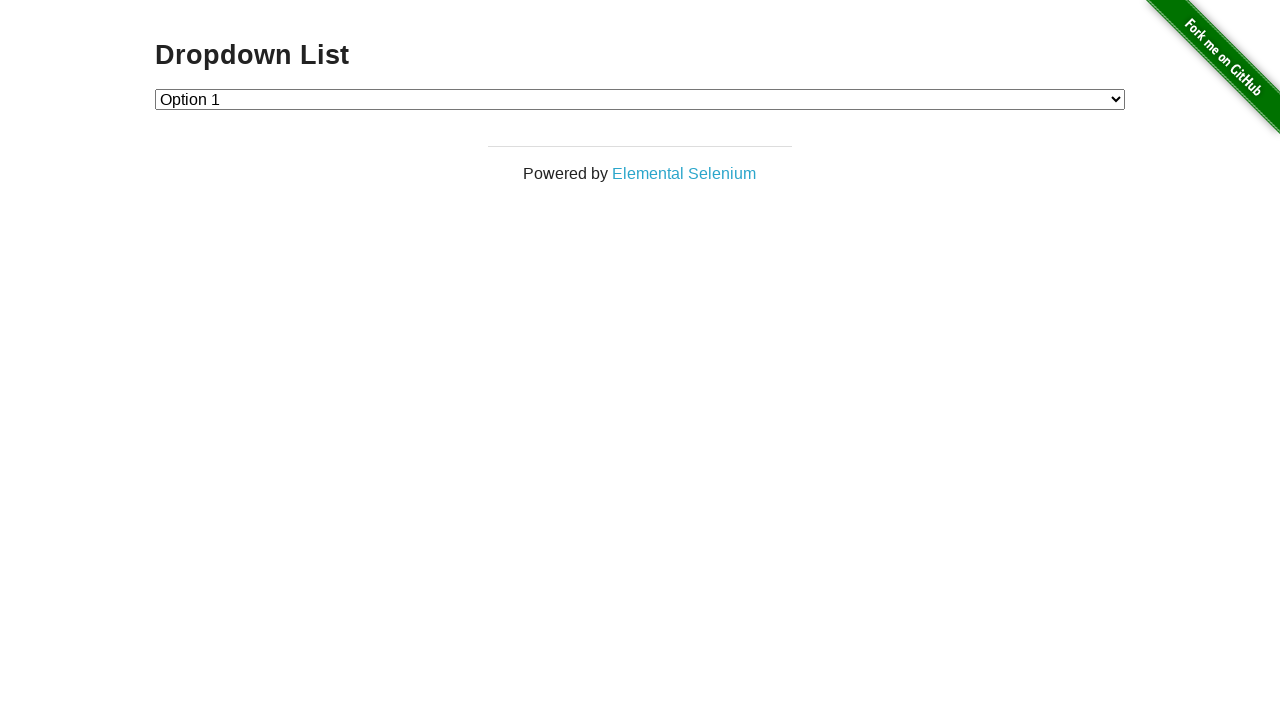

Selected option 2 from dropdown on #dropdown
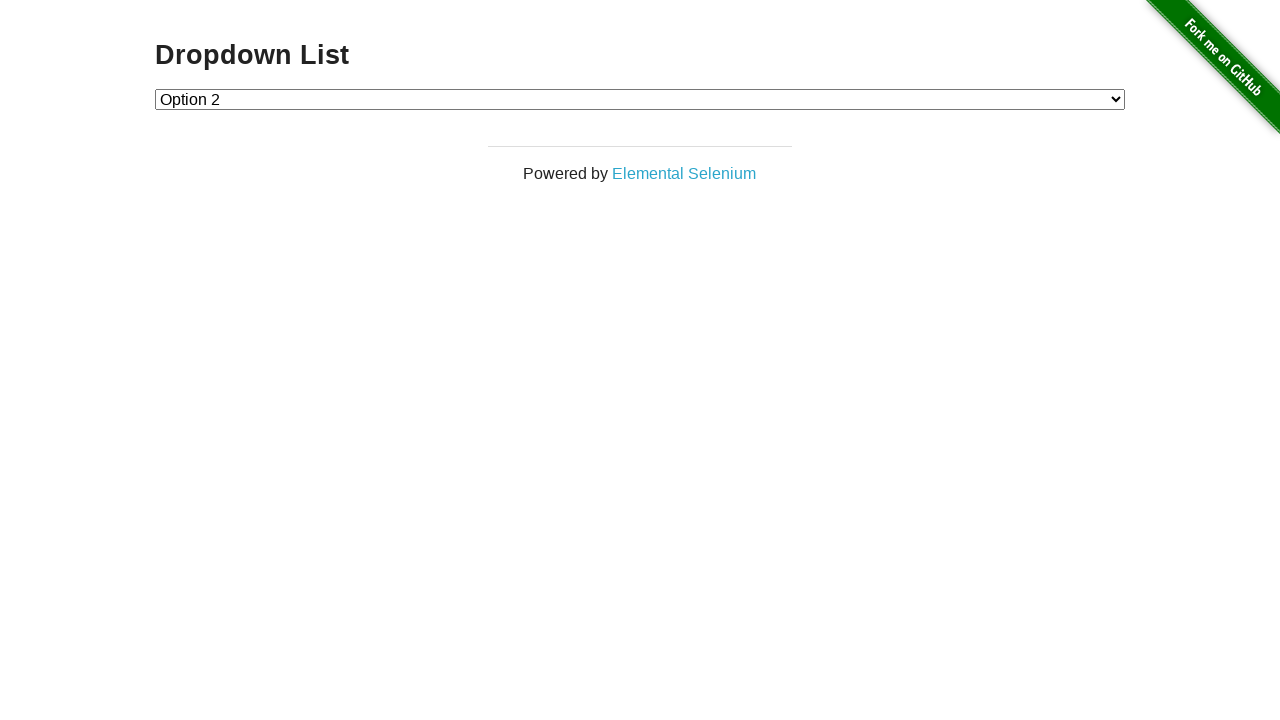

Verified that option 2 is selected
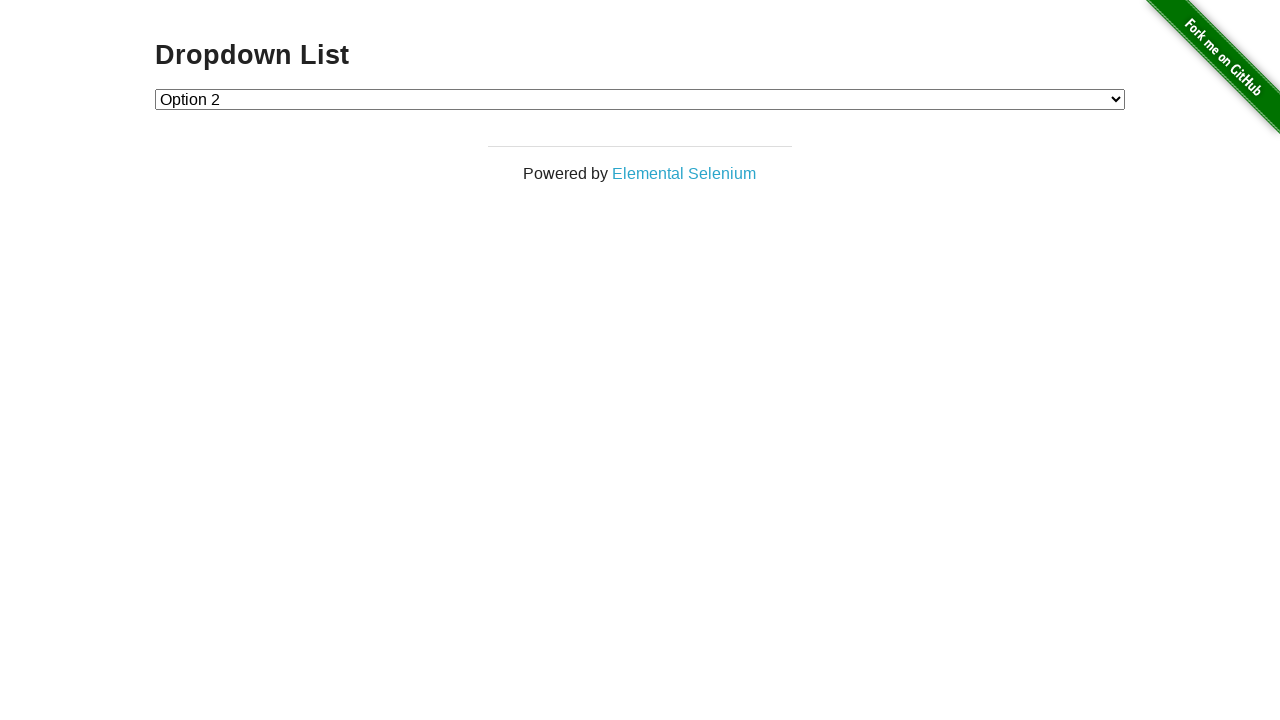

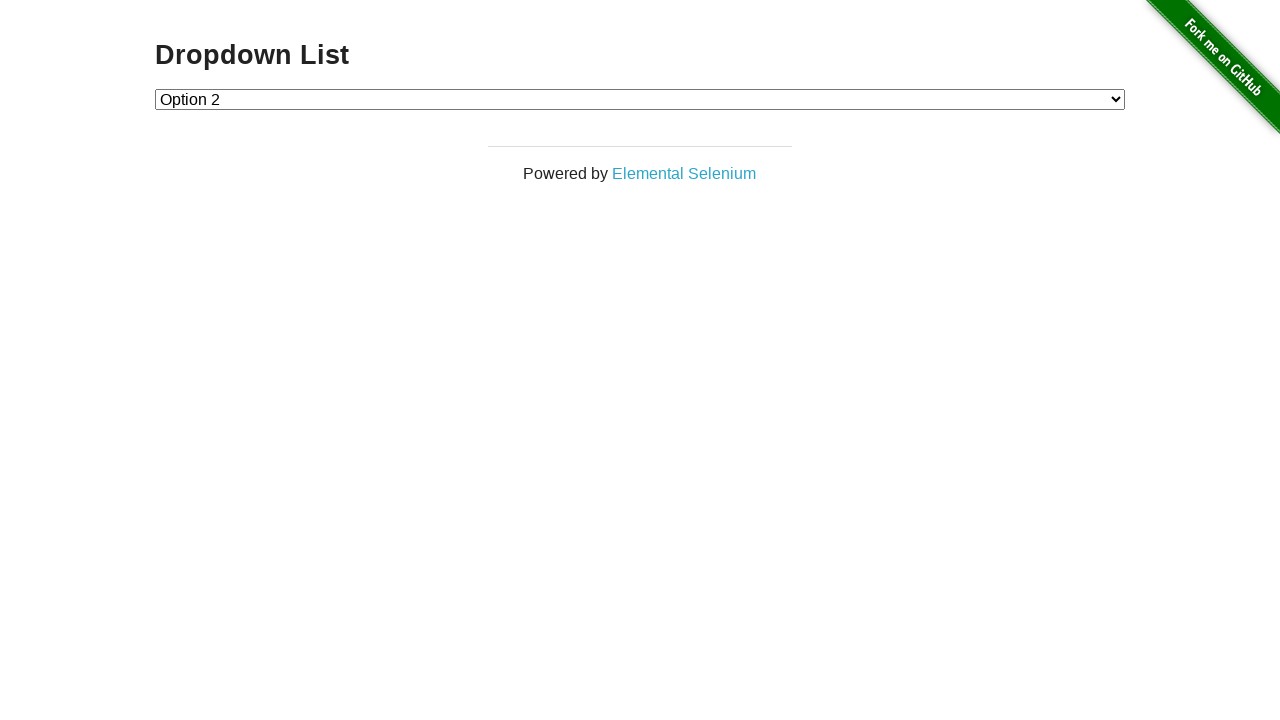